Tests drag and drop functionality on jQuery UI demo page by dragging an element and dropping it onto a target area

Starting URL: https://jqueryui.com/droppable/

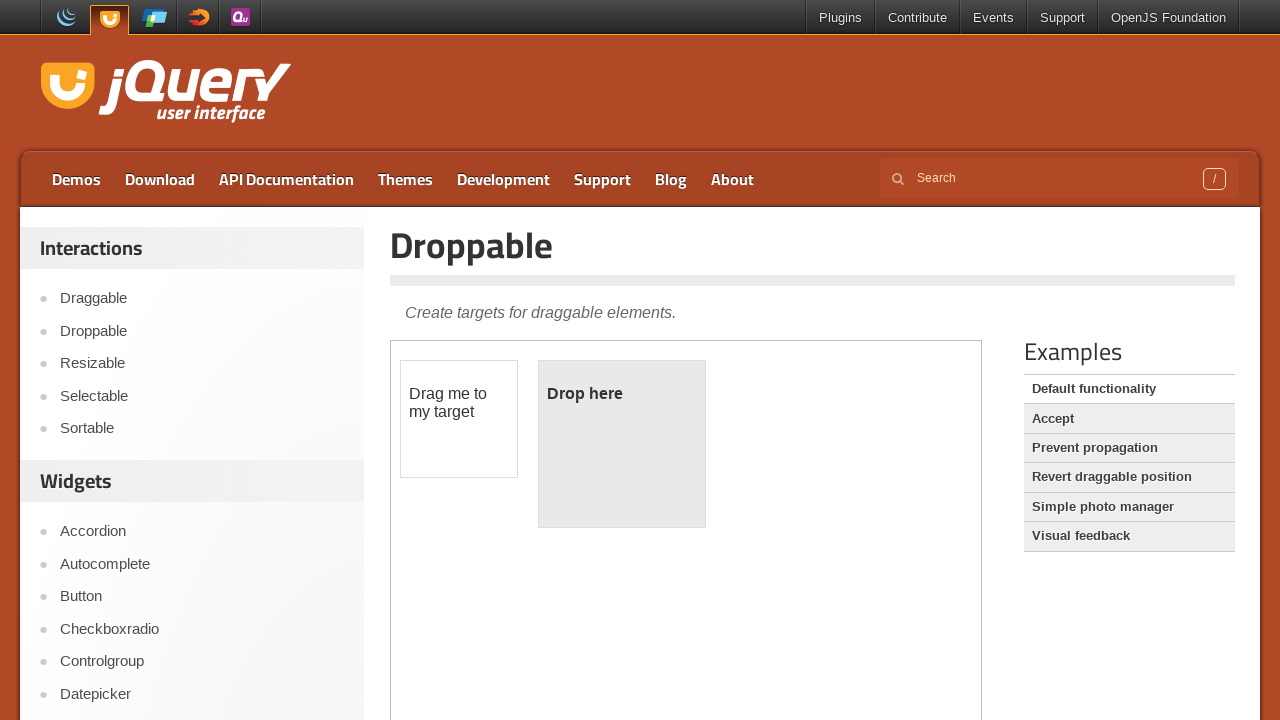

Located the demo iframe for jQuery UI droppable test
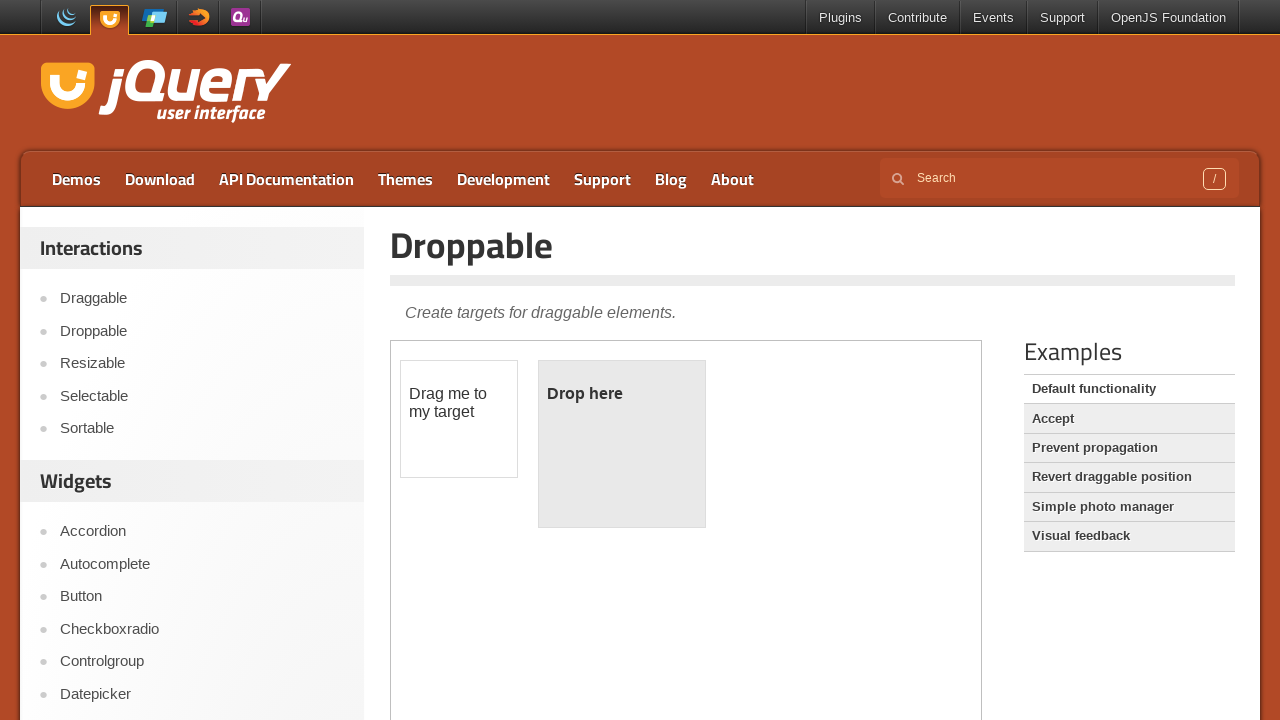

Located the draggable element with id 'draggable'
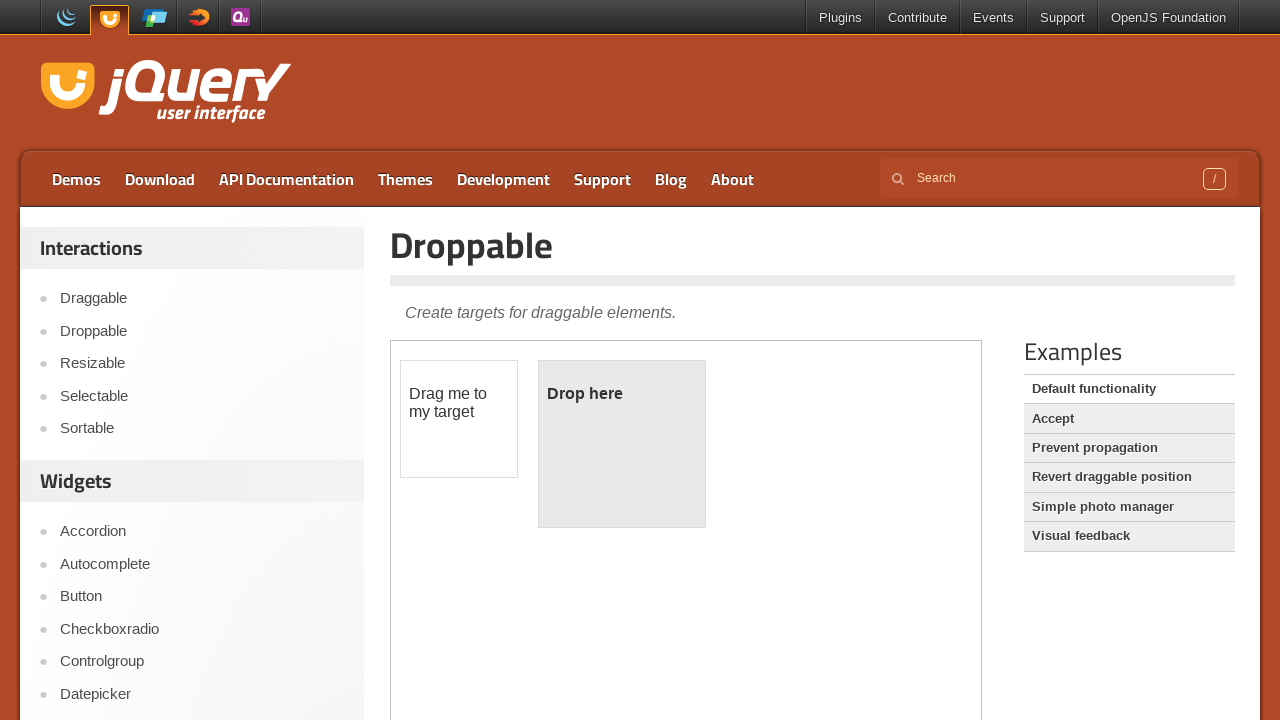

Located the droppable target element with id 'droppable'
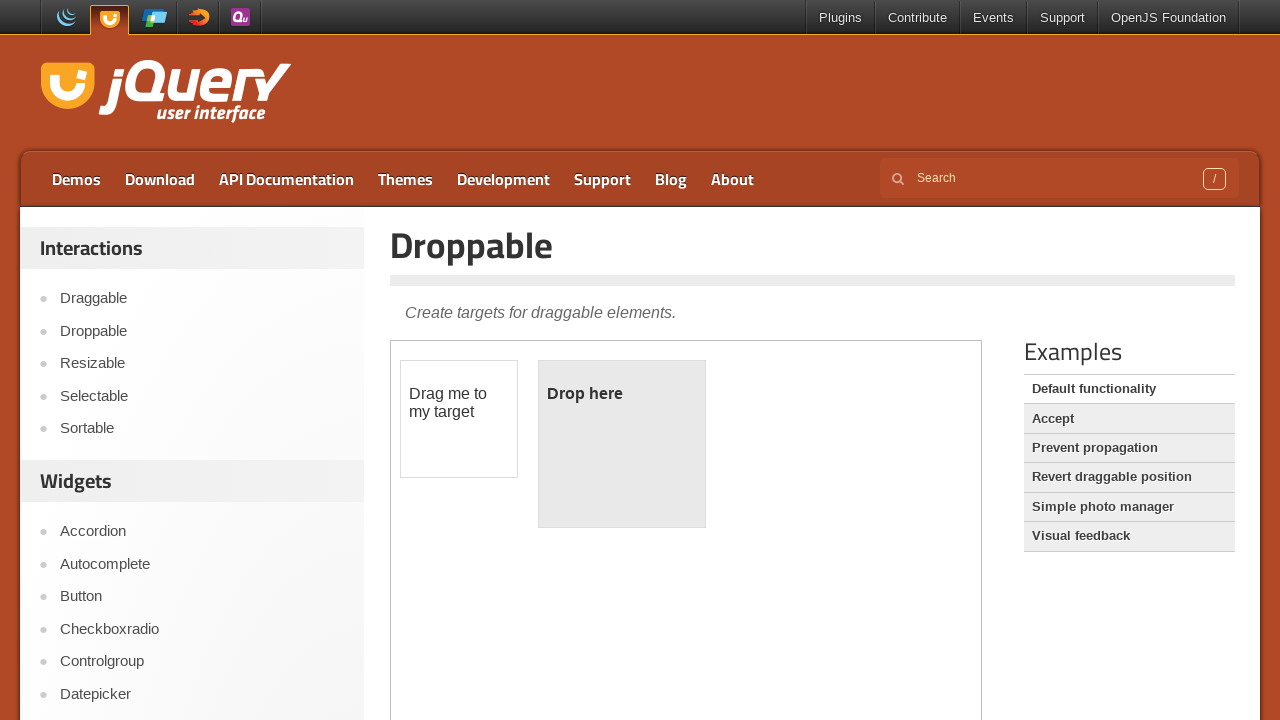

Dragged element from source to destination (drop target) at (622, 444)
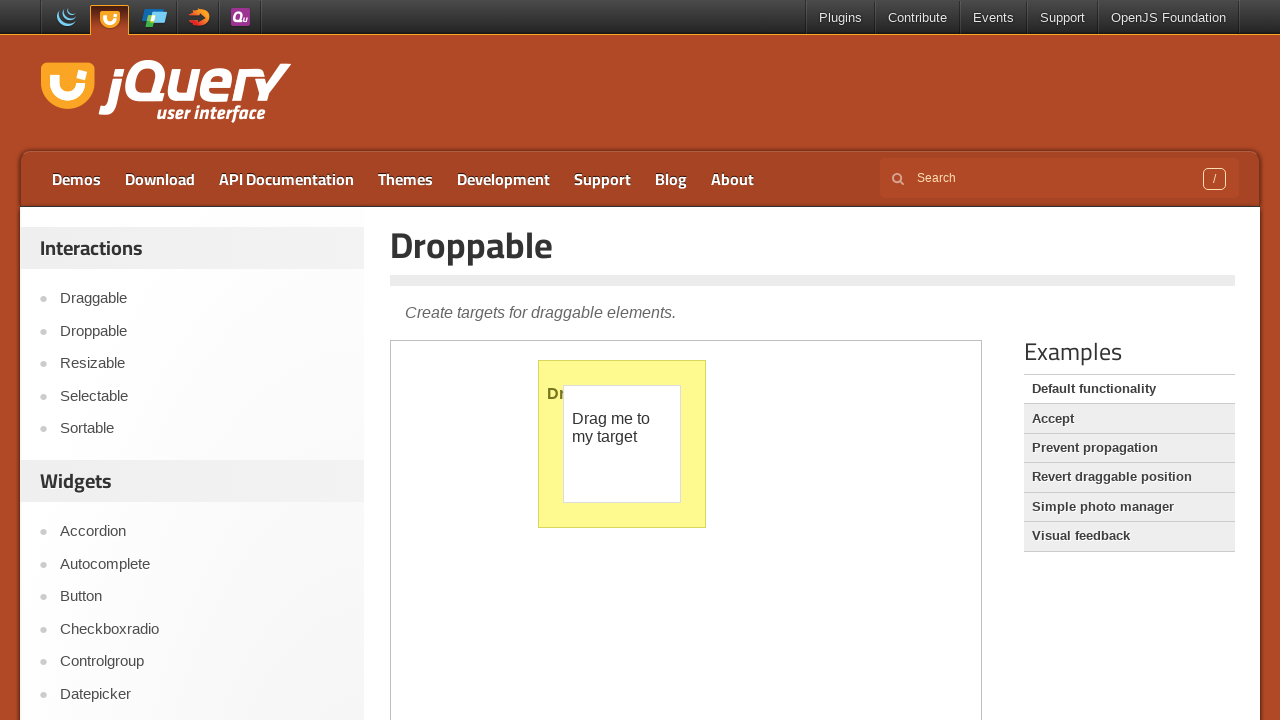

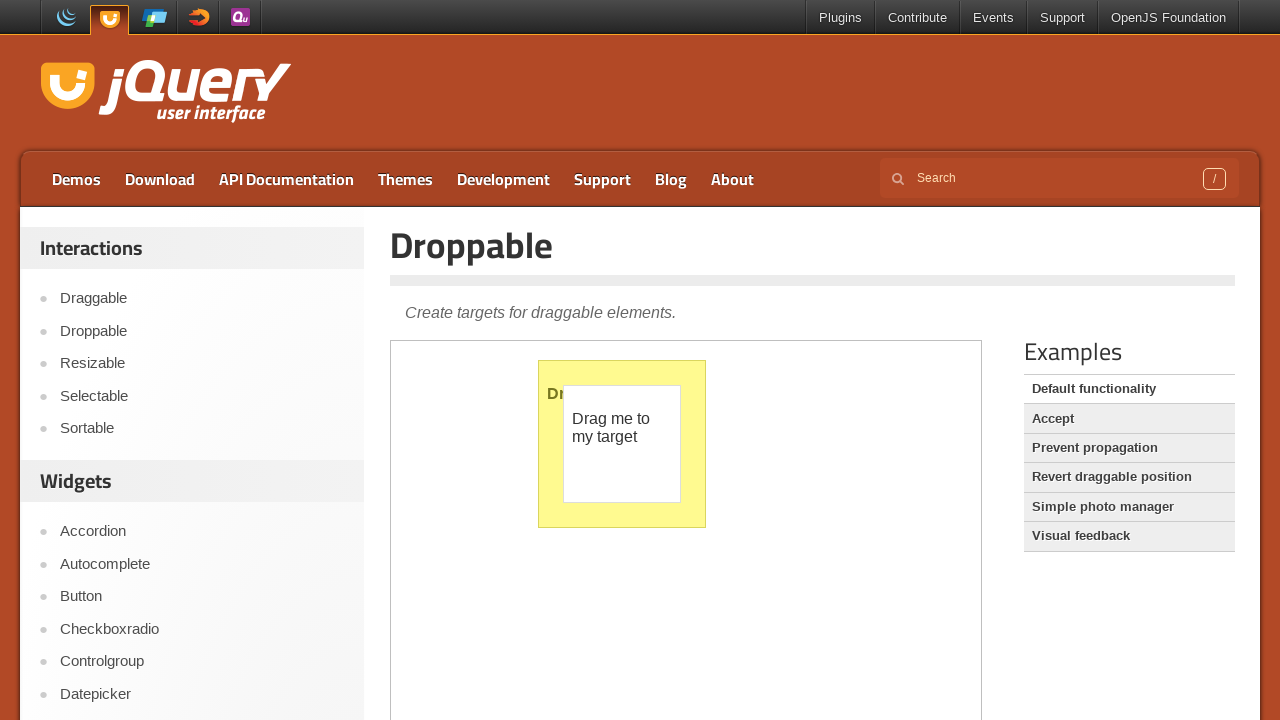